Tests drag and drop functionality by dragging an image element into a drop box on the Formy Project page

Starting URL: https://formy-project.herokuapp.com/dragdrop

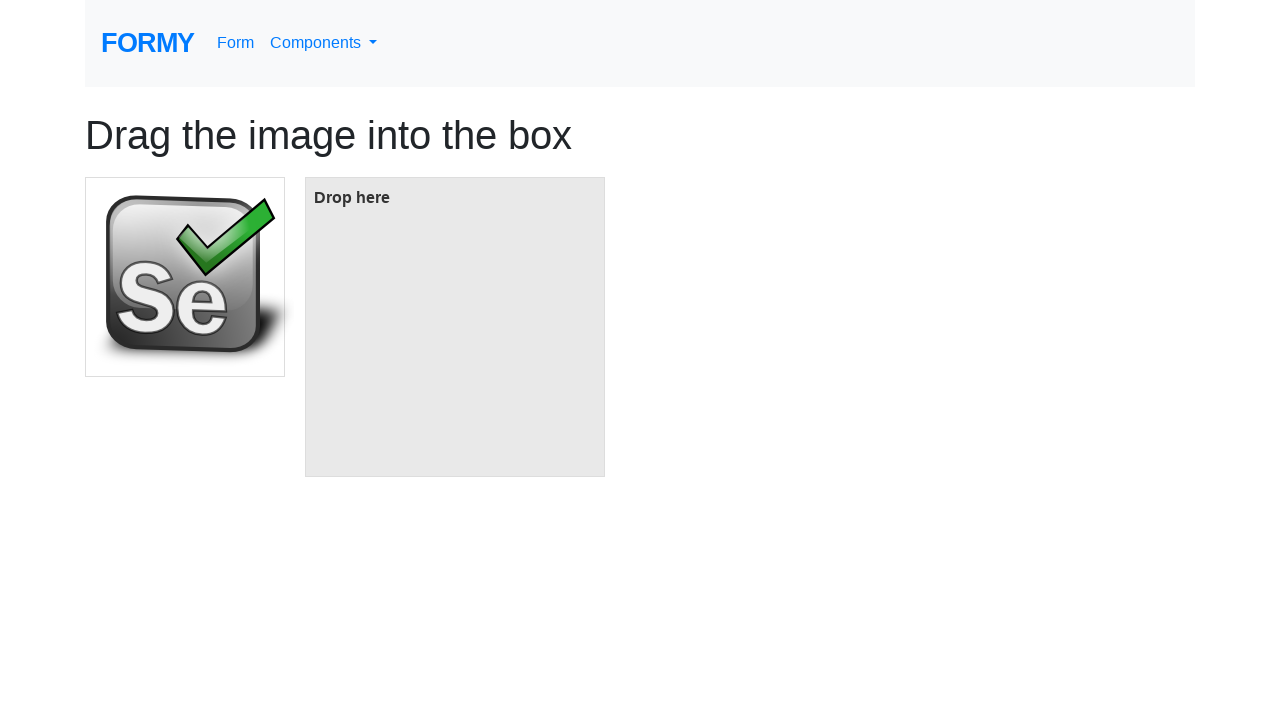

Waited for draggable image element to be visible
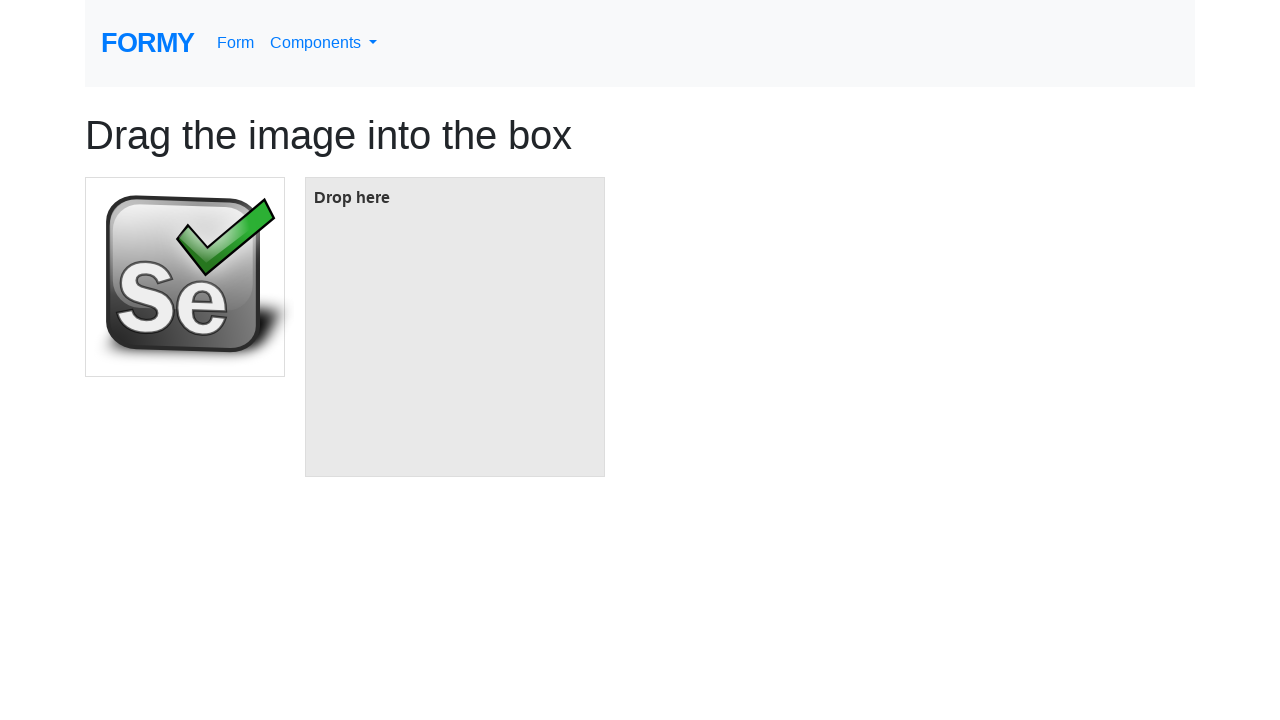

Located the draggable image element
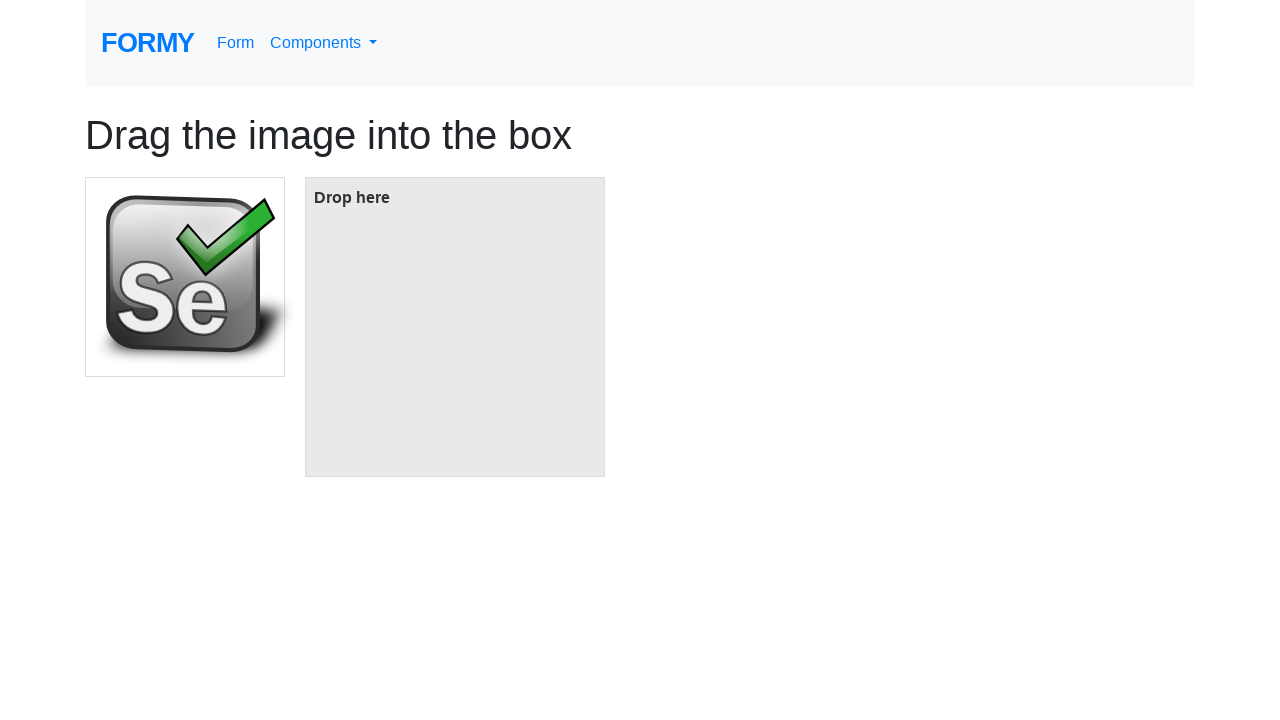

Located the drop box target element
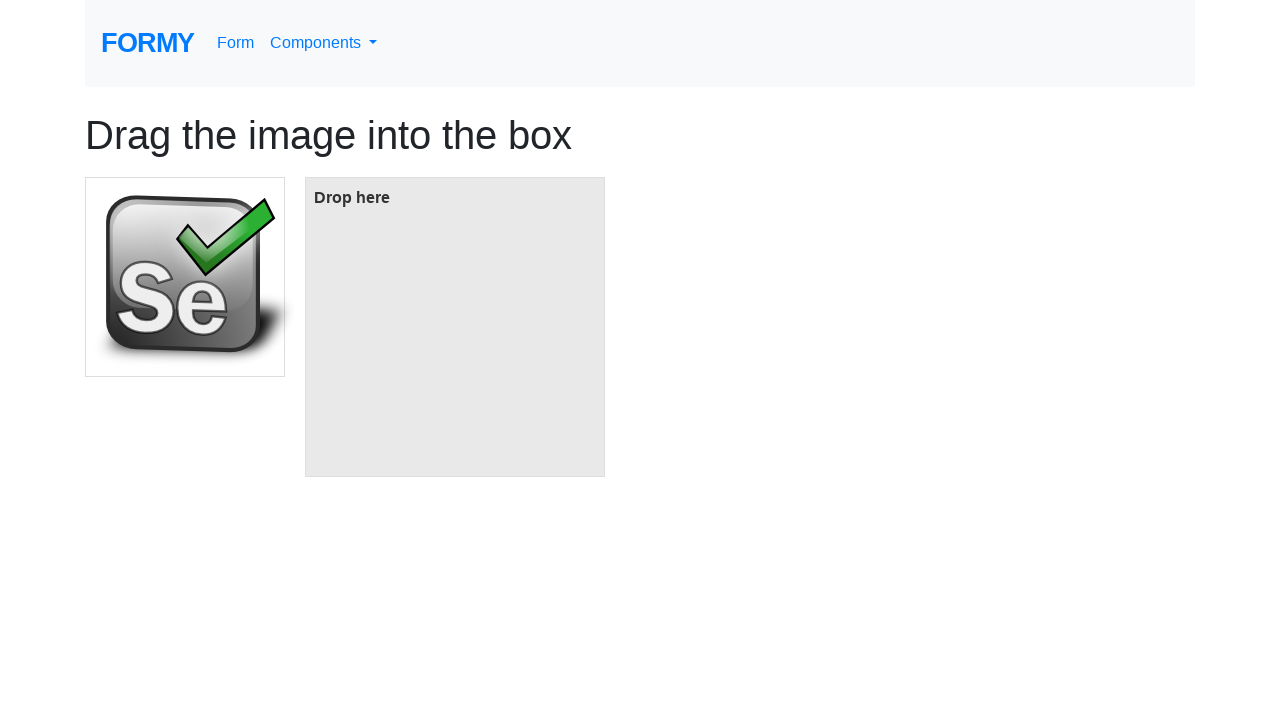

Dragged image element into drop box at (455, 327)
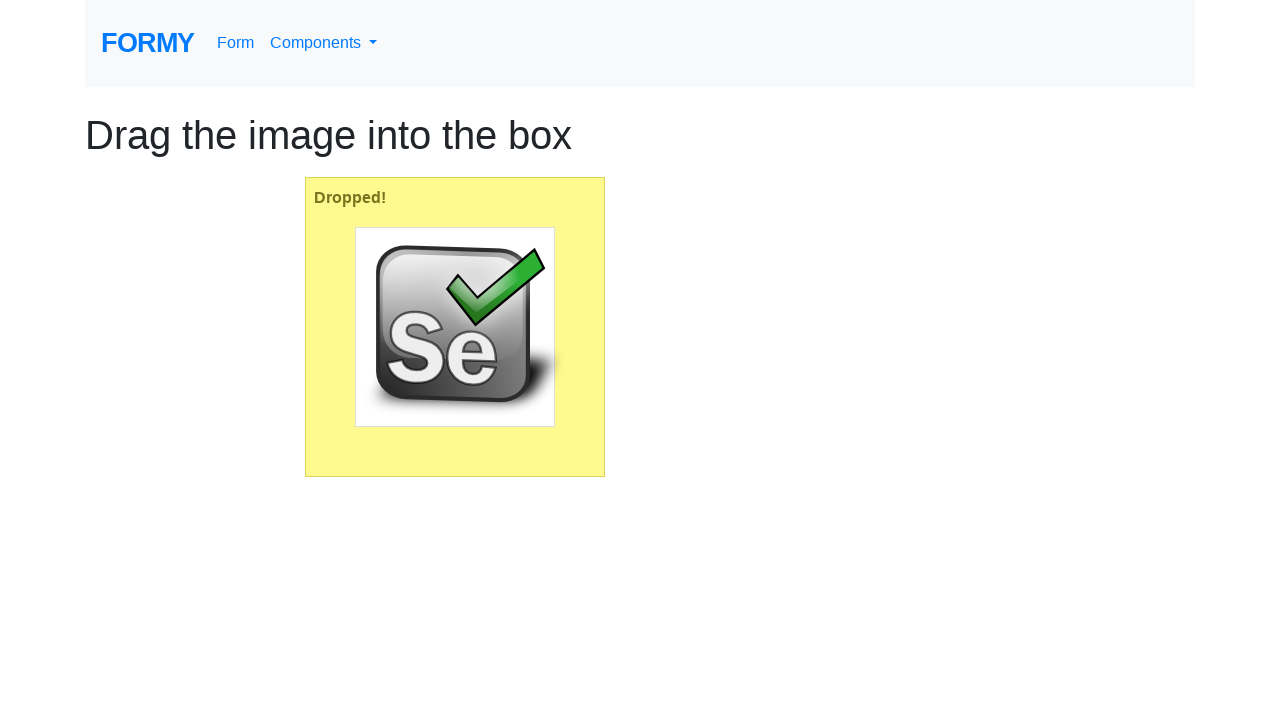

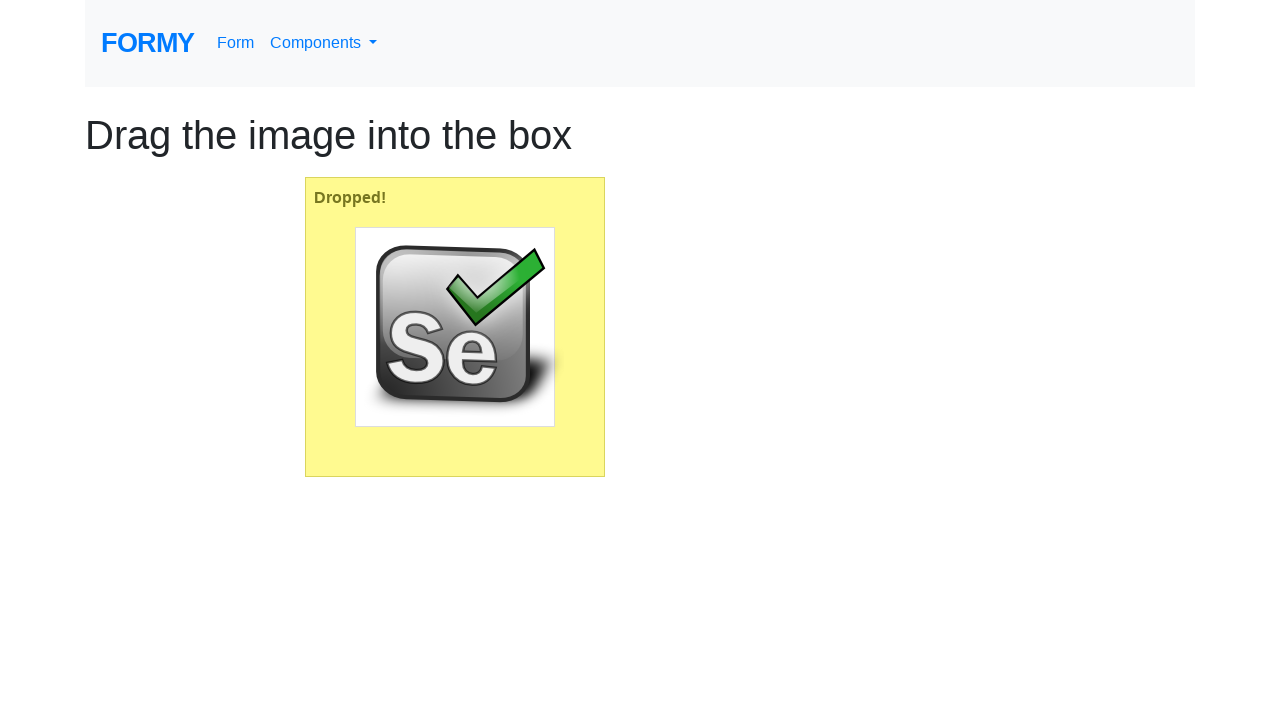